Navigates to the NLRB recent election results page with specific filters applied and clicks the download button to initiate a CSV download.

Starting URL: https://www.nlrb.gov/reports/graphs-data/recent-election-results?r%5B0%5D=06&r%5B1%5D=04&s%5B0%5D=Closed

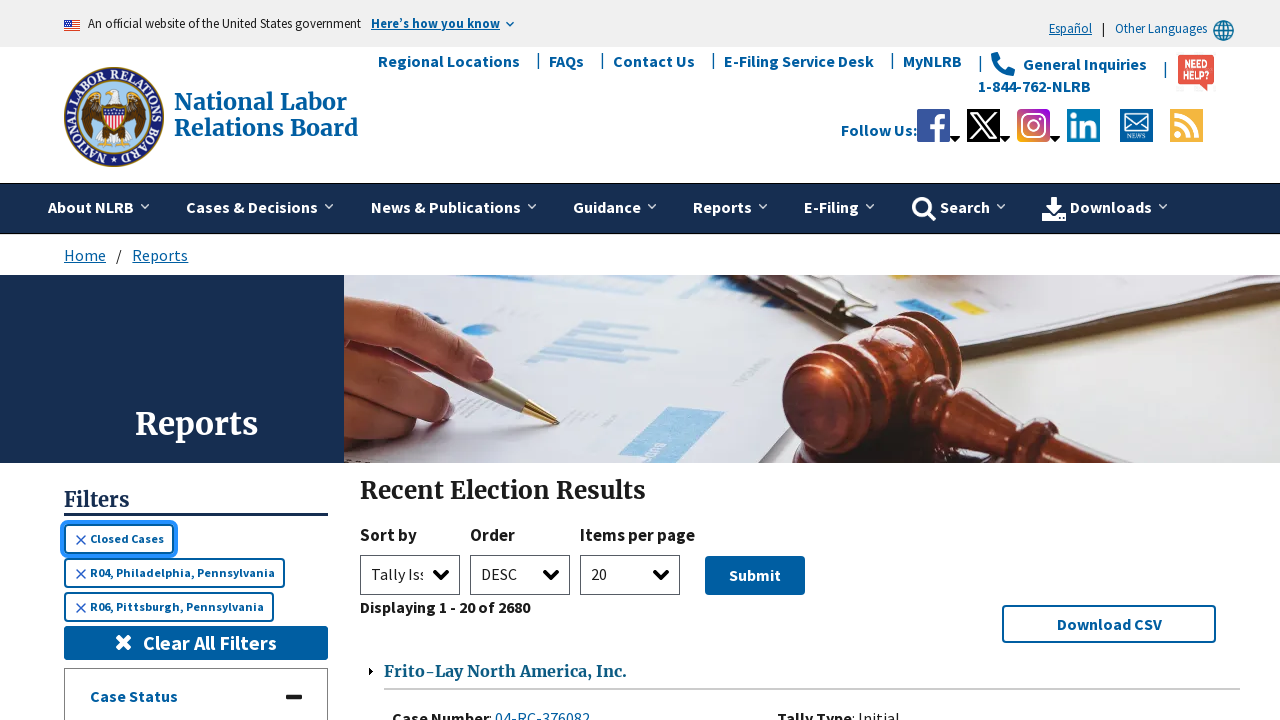

Page fully loaded with network idle state
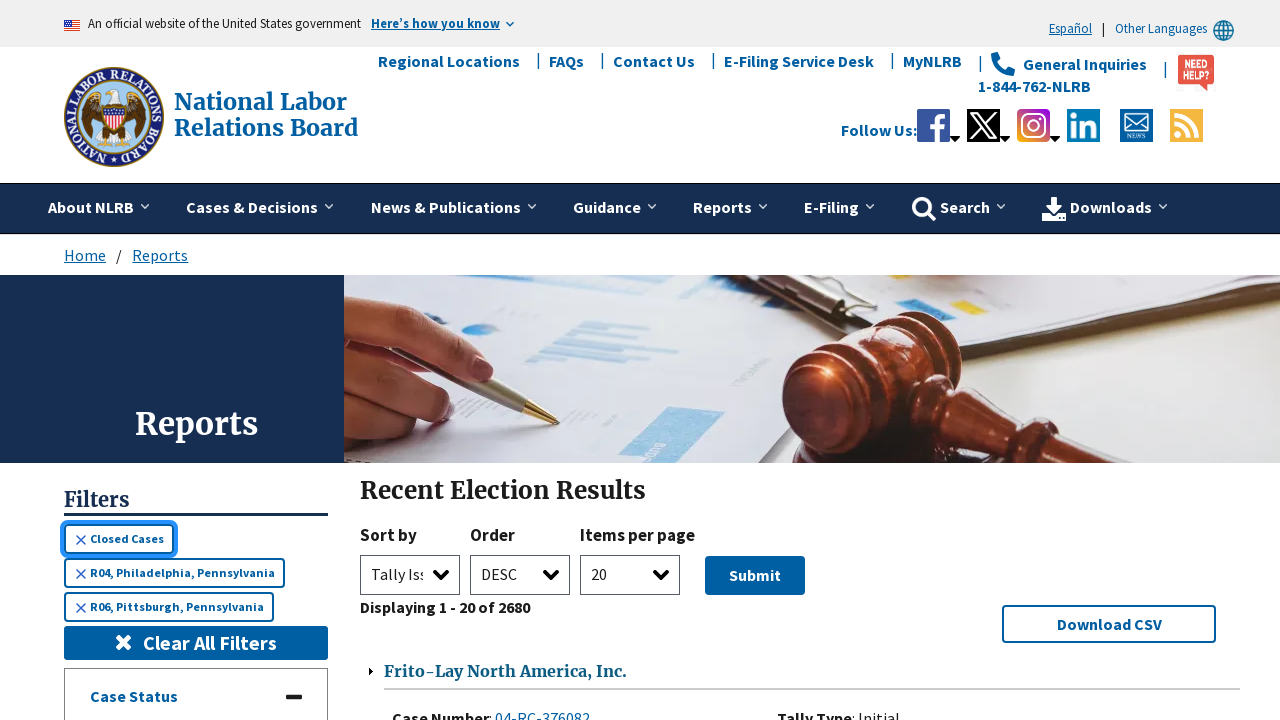

Download button selector found on page
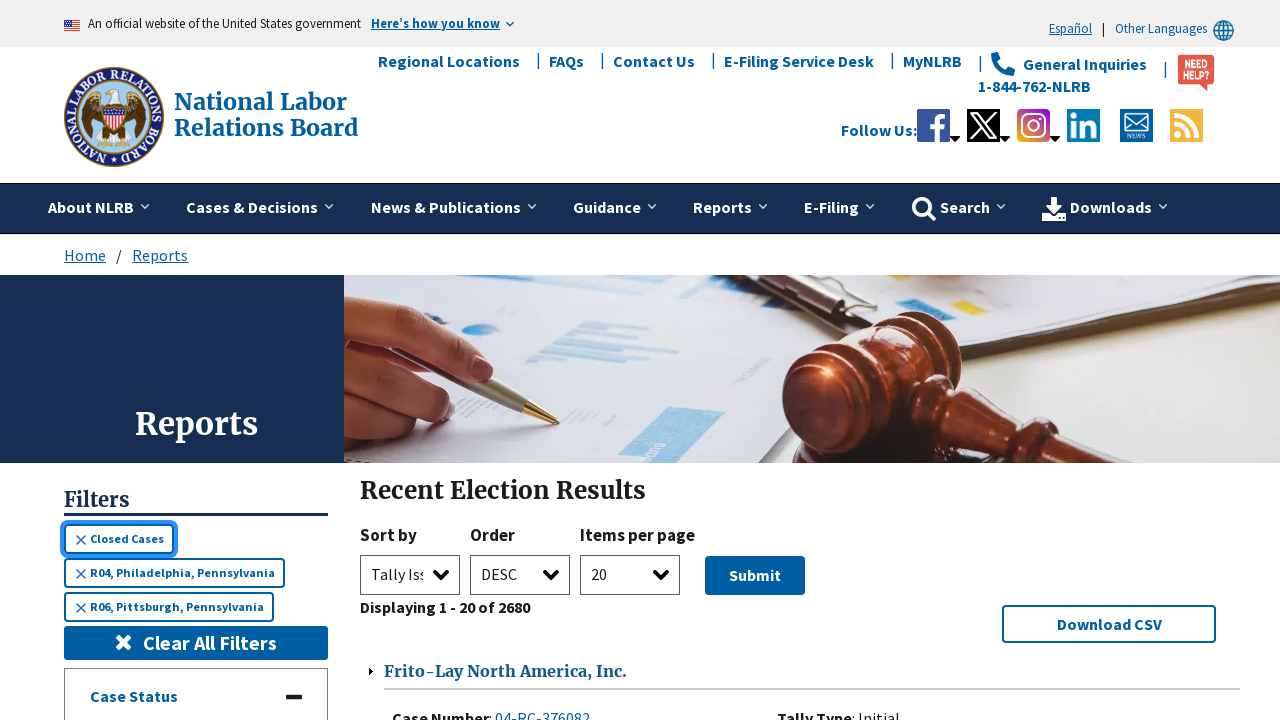

Clicked download button to initiate CSV download at (1109, 624) on .download-button
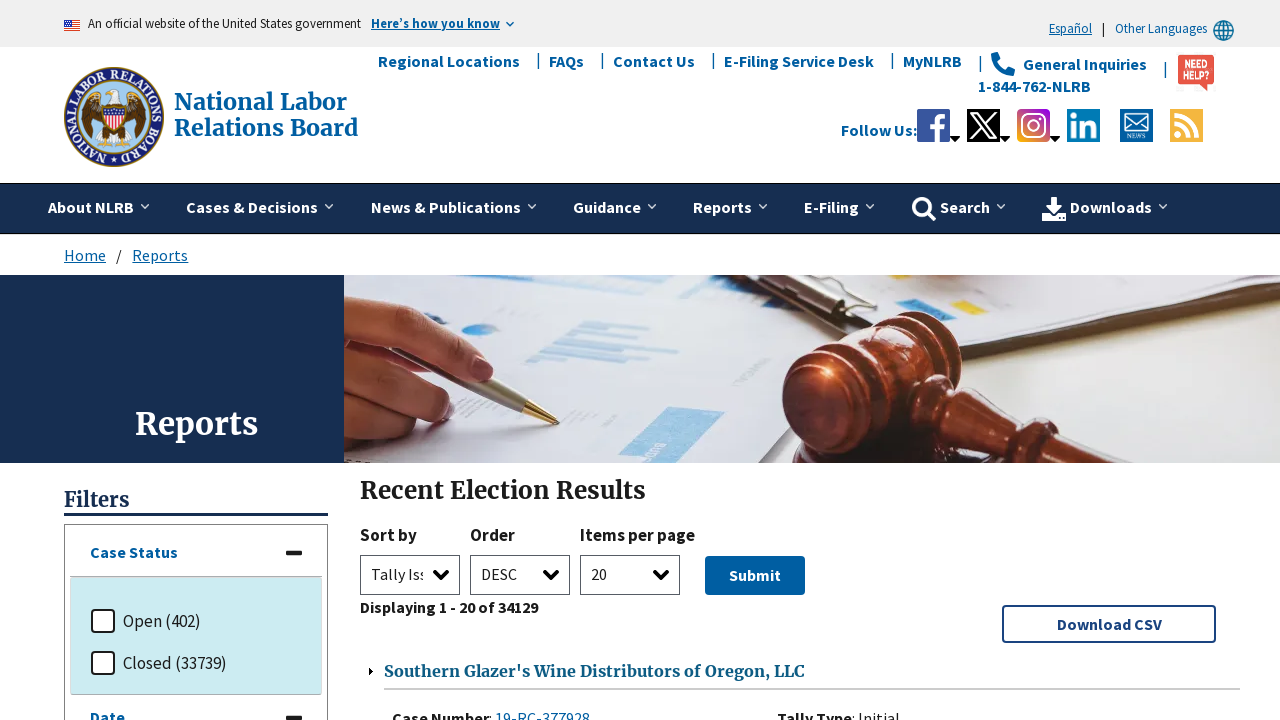

Waited 2 seconds for CSV download to initiate
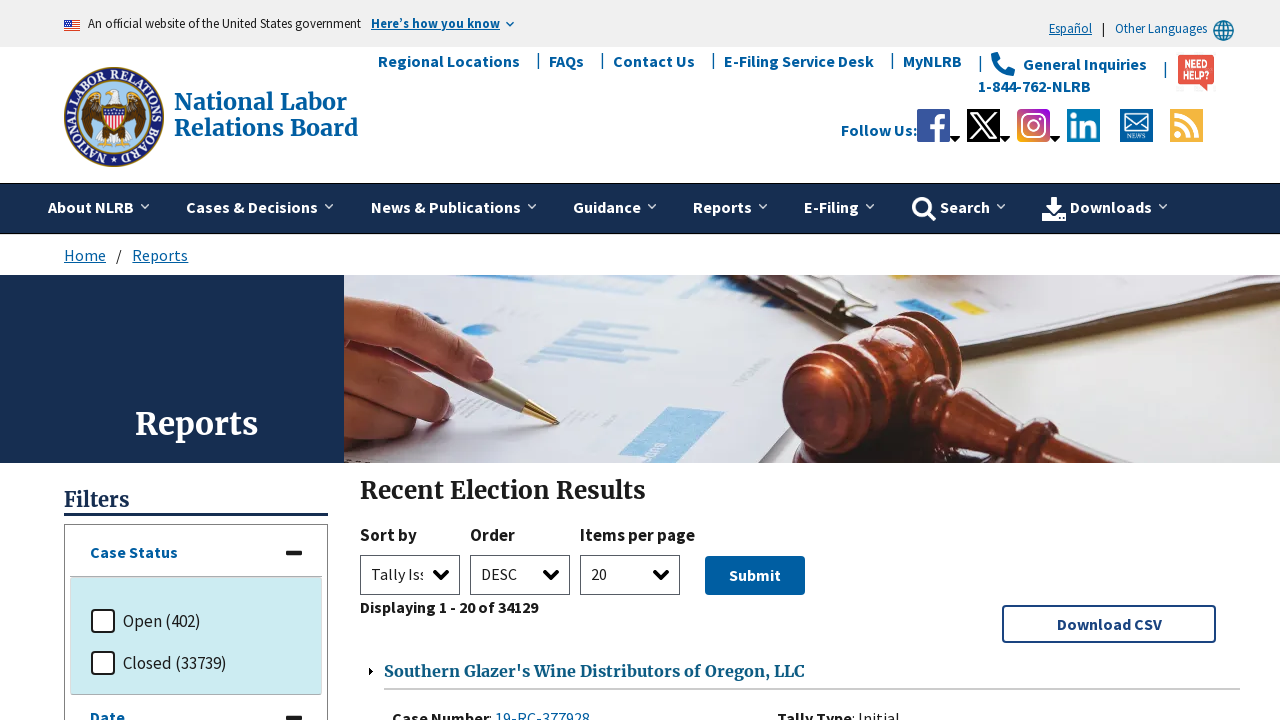

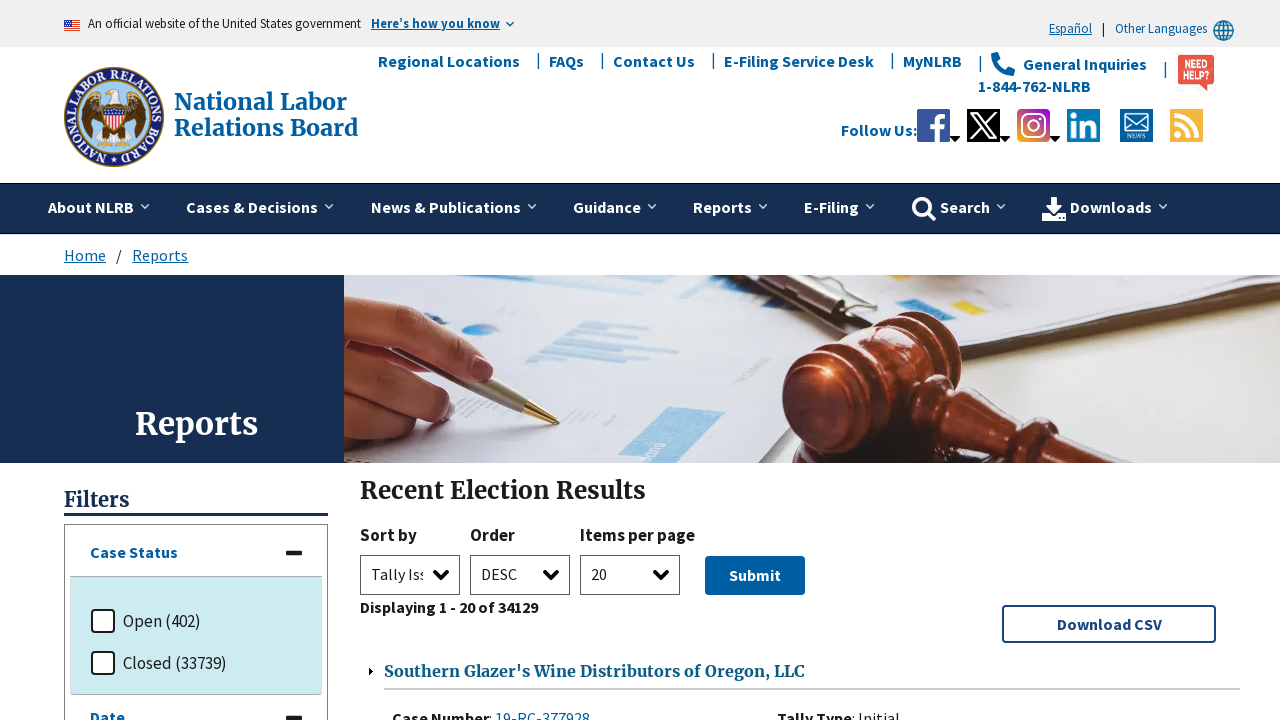